Tests web table interactions by locating a table, counting rows and columns, and reading cell values from a specific row

Starting URL: https://rahulshettyacademy.com/AutomationPractice/

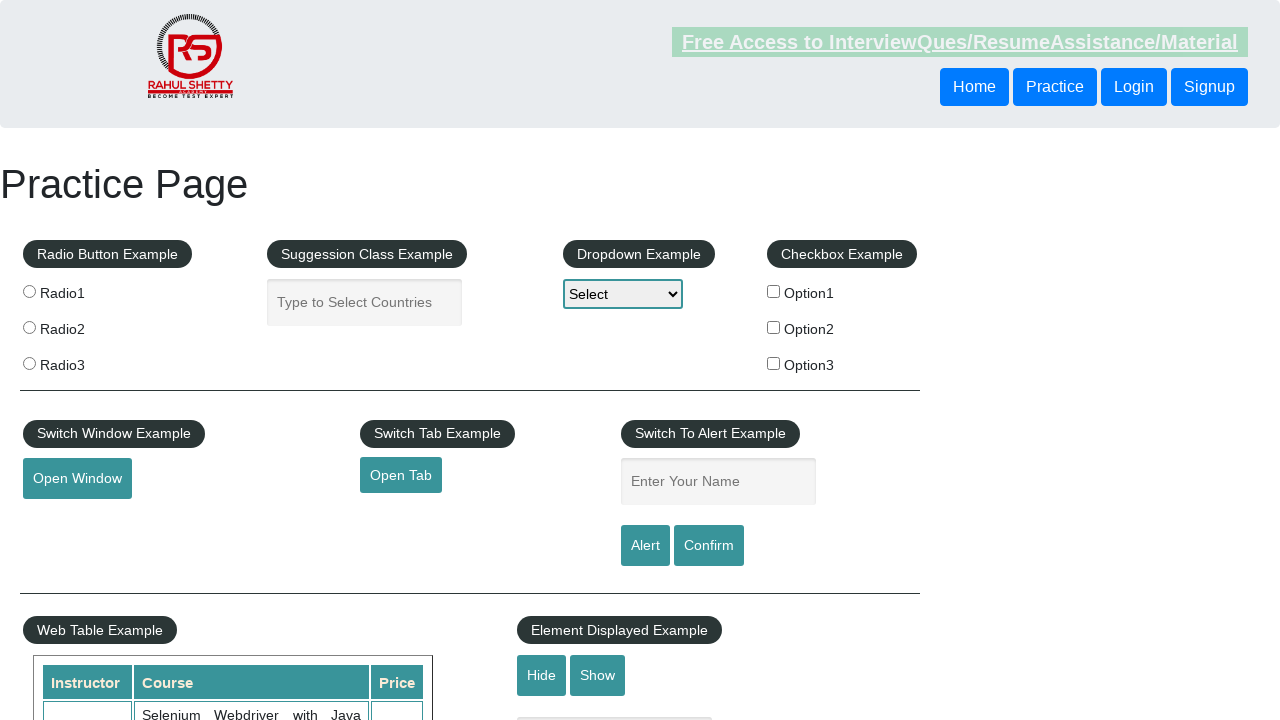

Waited for web table with id 'product' to be visible
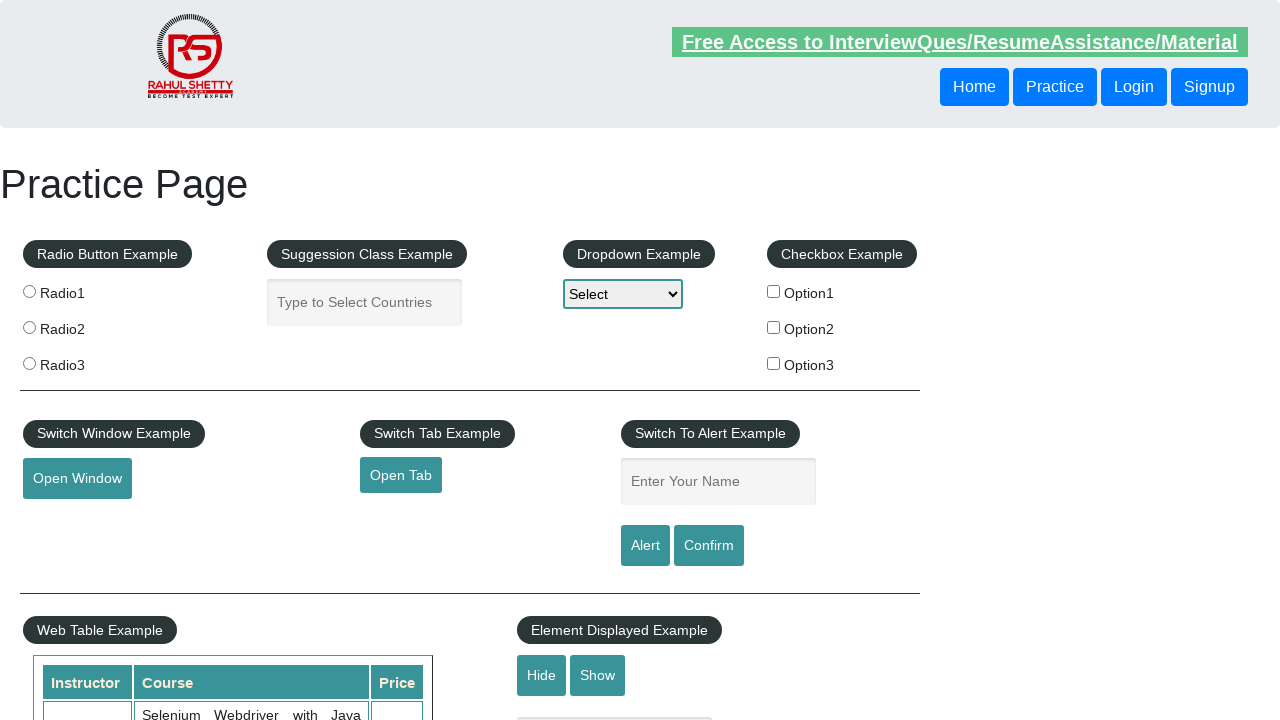

Located all table rows - found 11 rows total
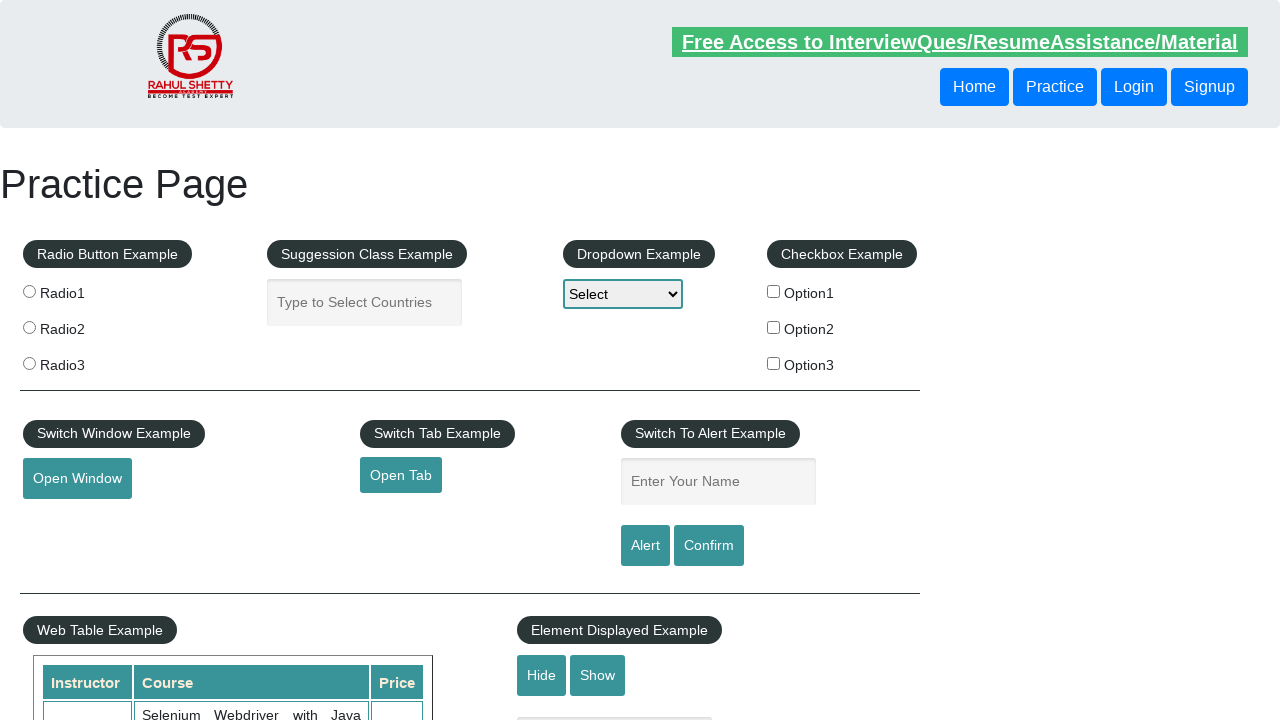

Located all column headers - found 3 columns
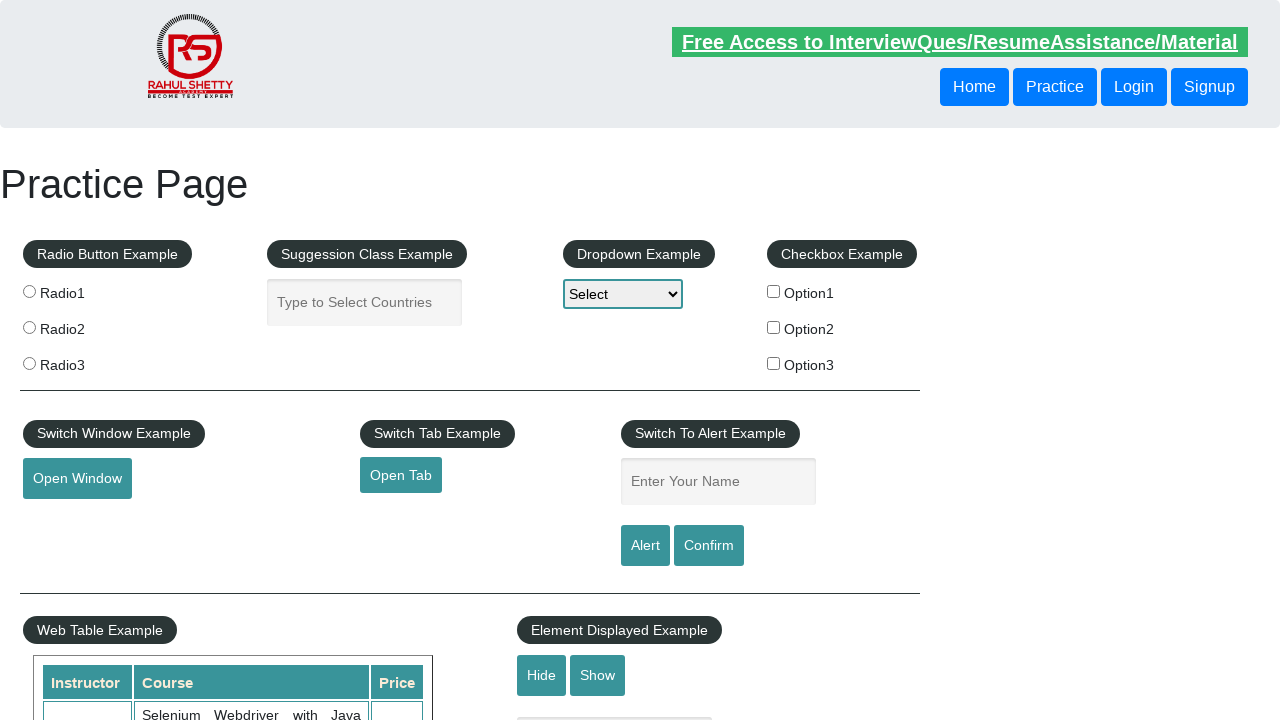

Located all cells in second data row - found 3 cells
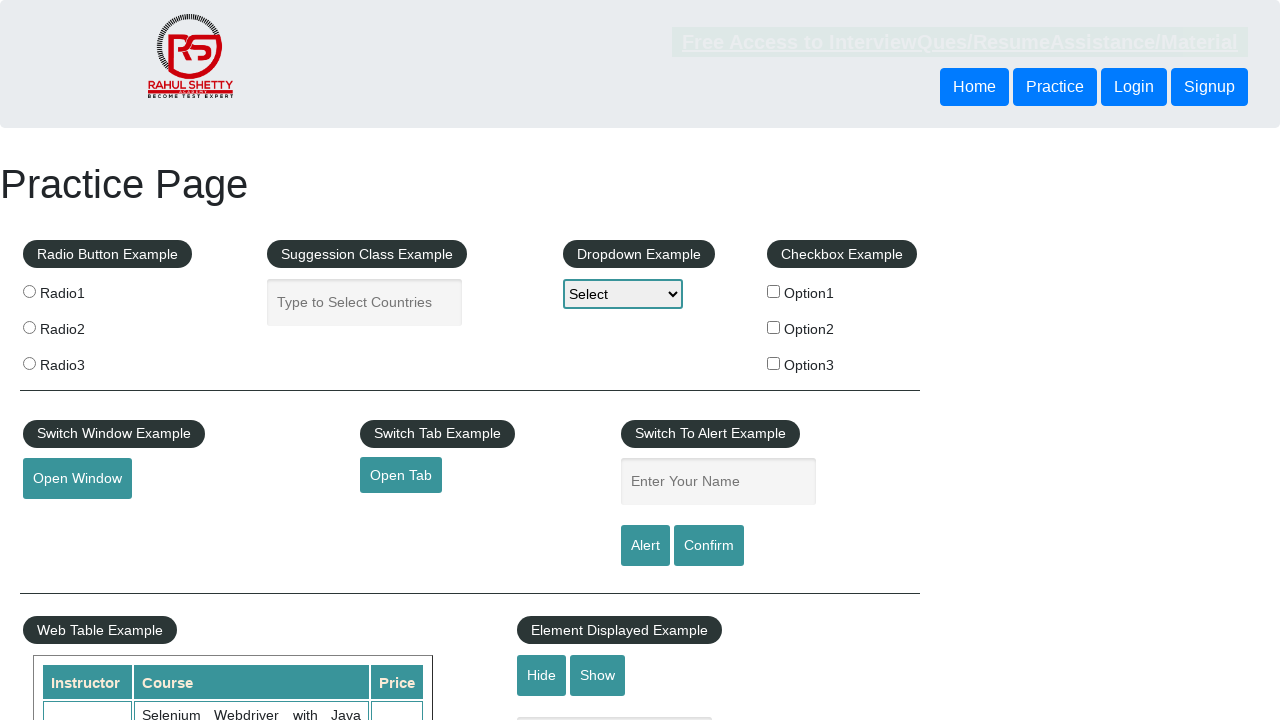

Read cell value from second data row: 'Rahul Shetty'
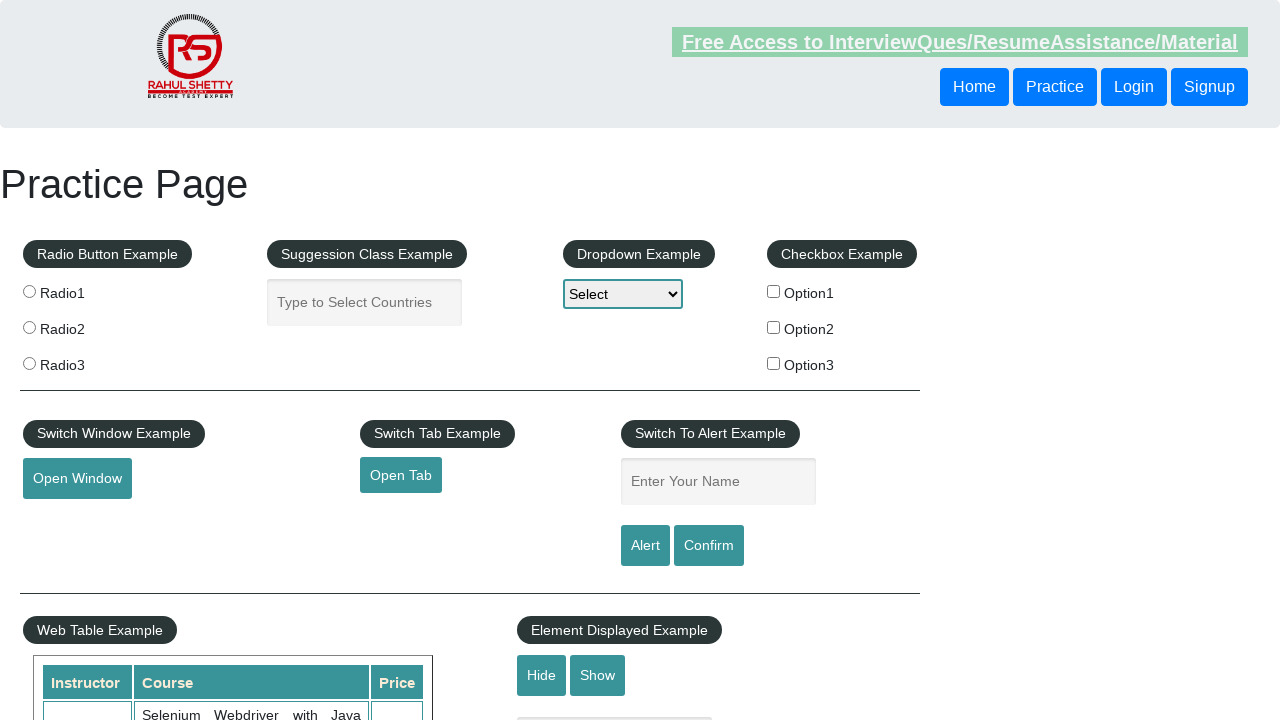

Read cell value from second data row: 'Learn SQL in Practical + Database Testing from Scratch'
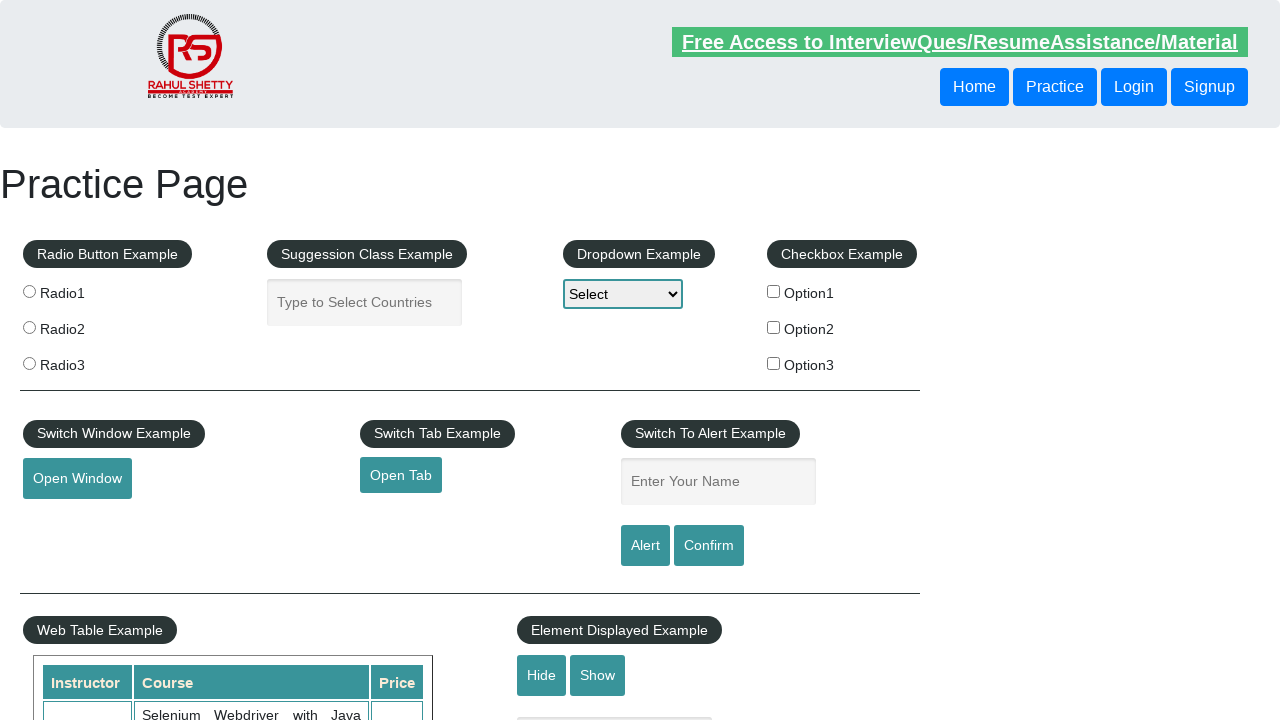

Read cell value from second data row: '25'
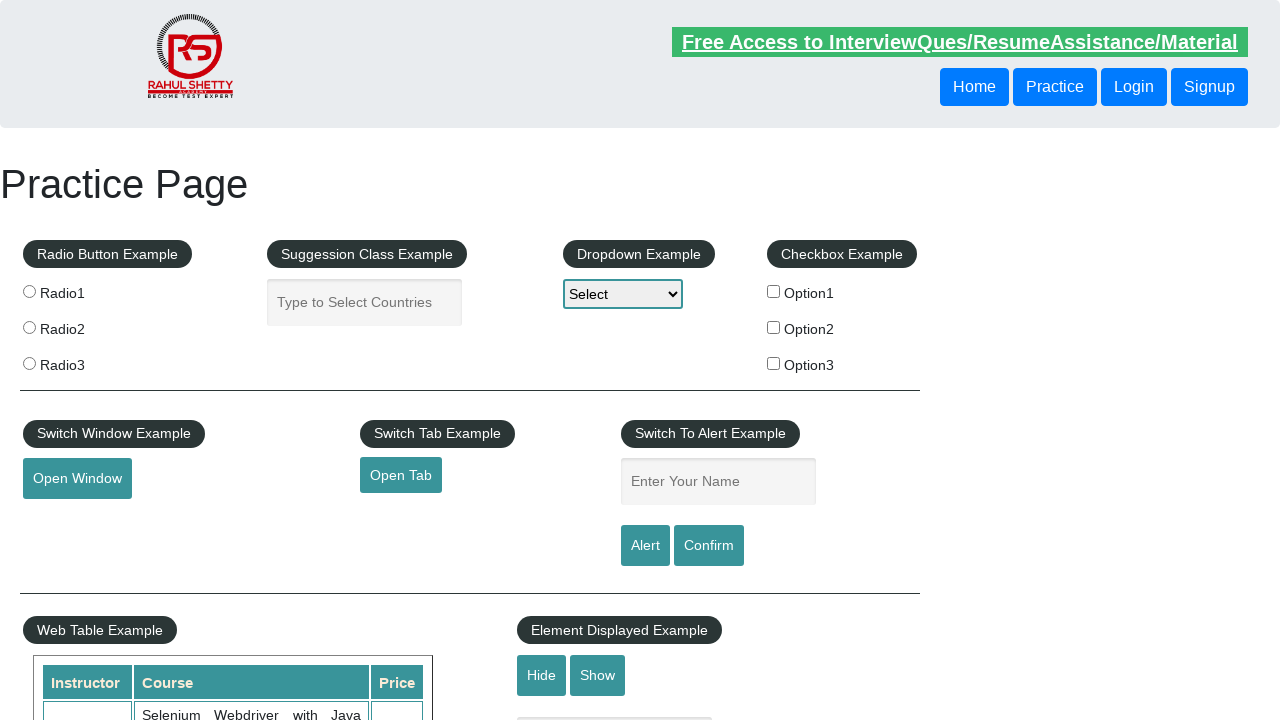

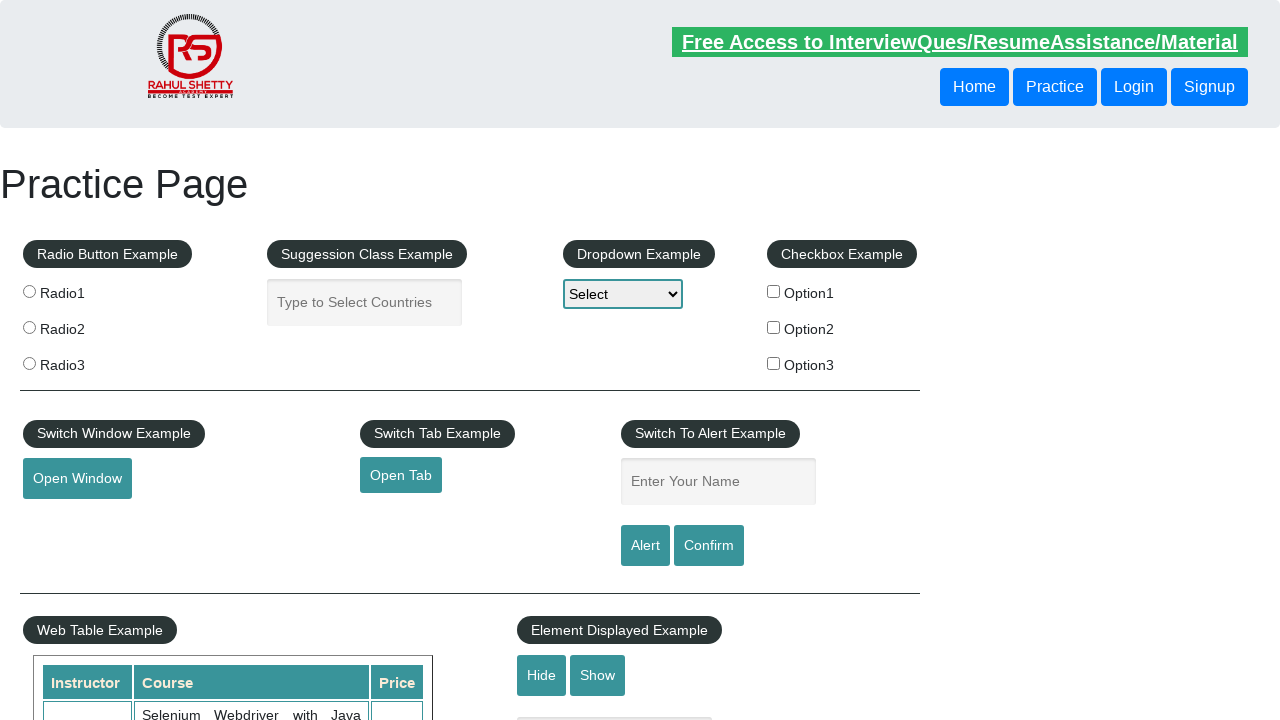